Tests drag and drop functionality by dragging an element onto a drop target and verifying the target text changes to "Dropped!"

Starting URL: https://demoqa.com/droppable

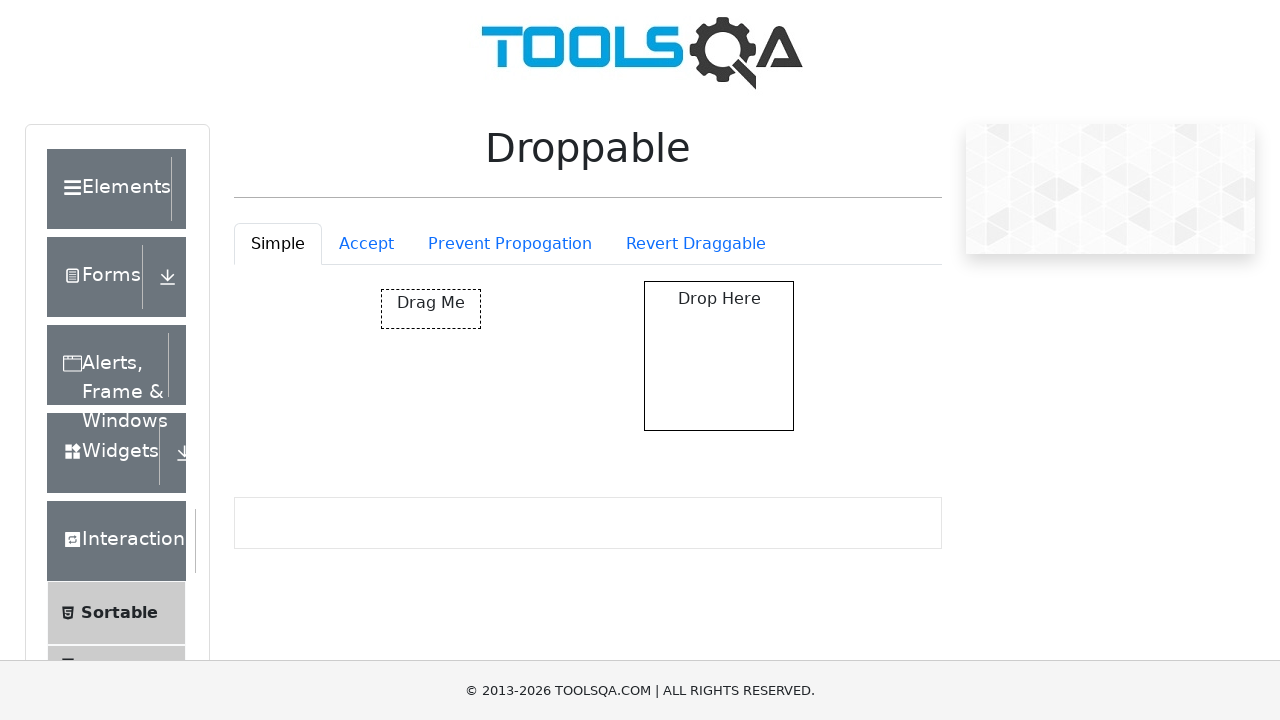

Navigated to droppable demo page
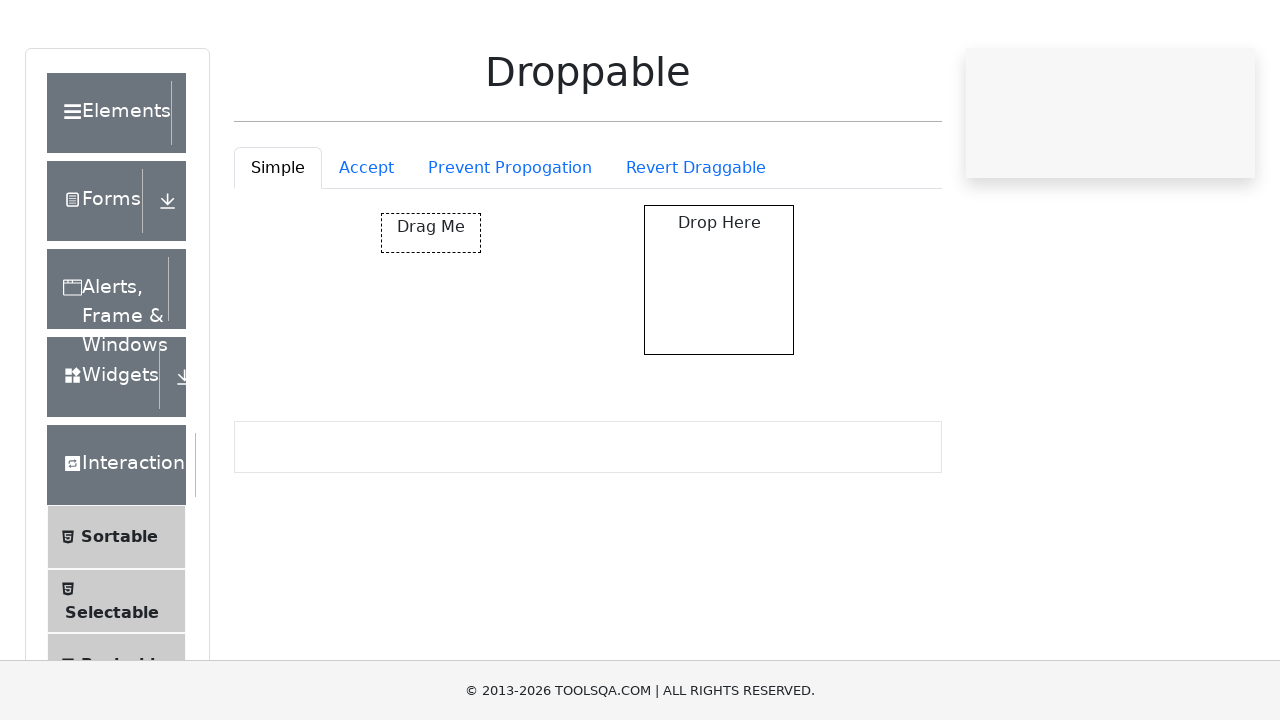

Located draggable element
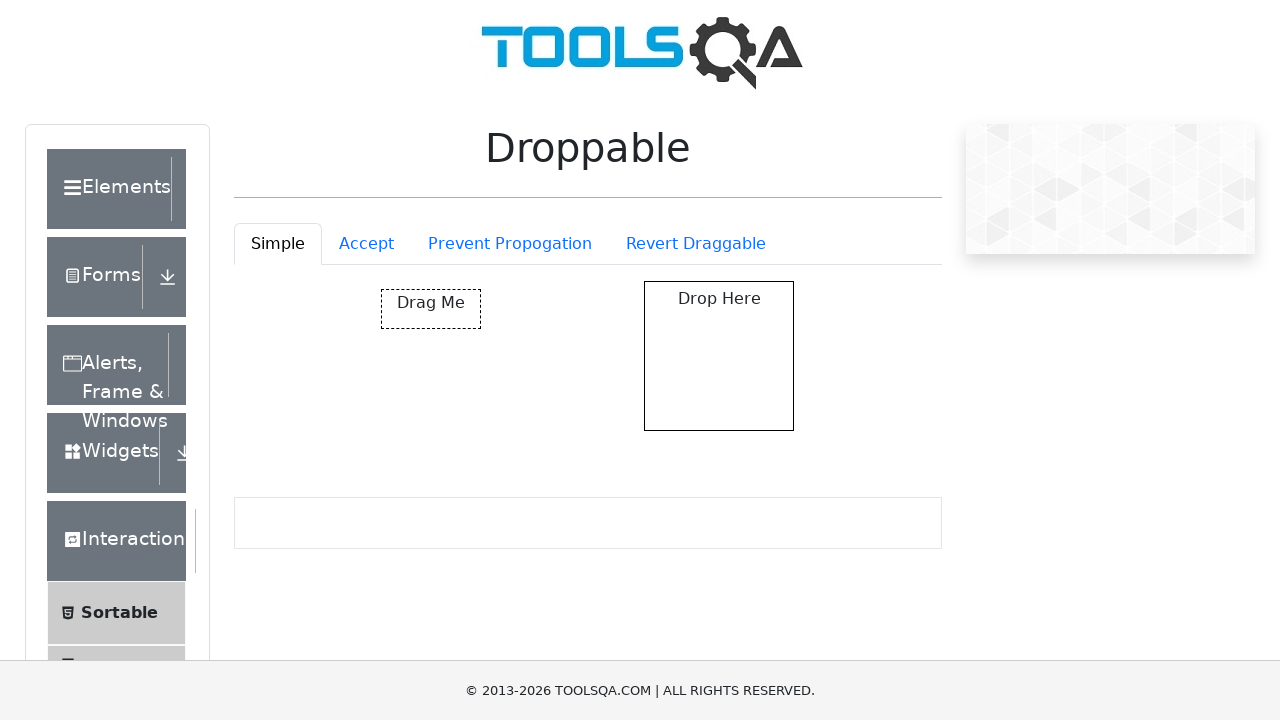

Located drop target element
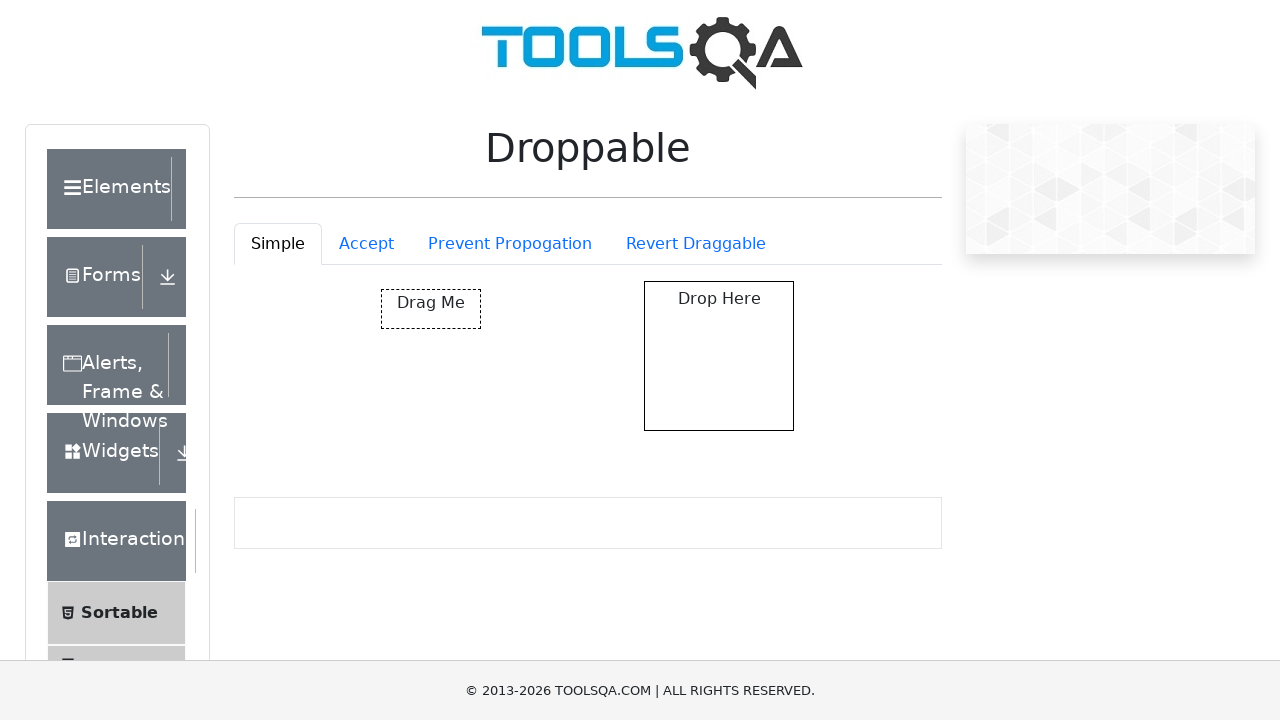

Dragged element onto drop target at (719, 356)
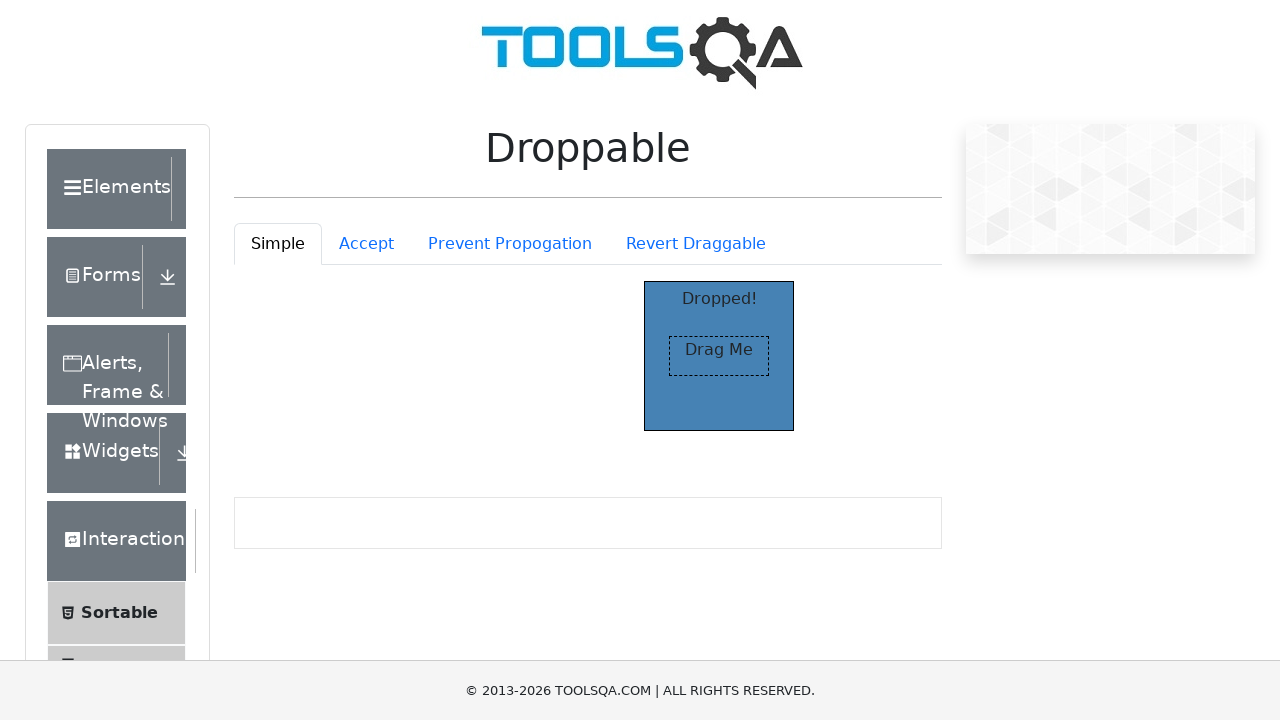

Verified drop target text changed to 'Dropped!'
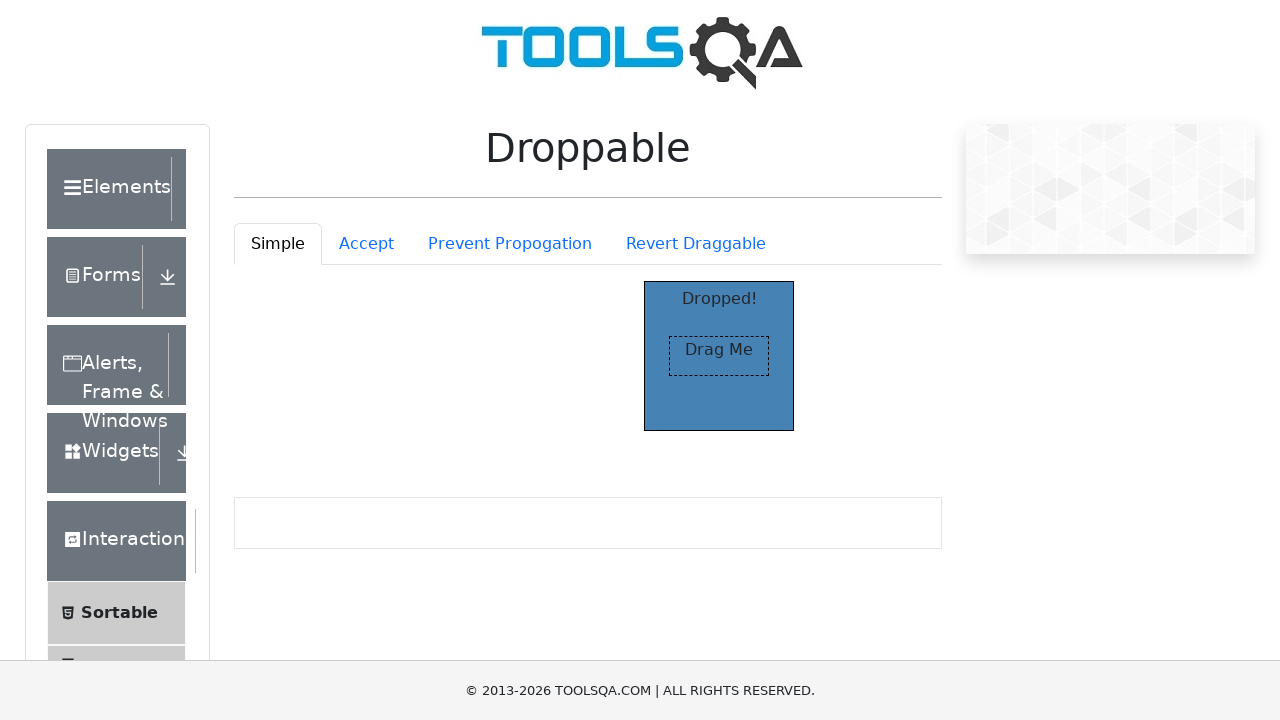

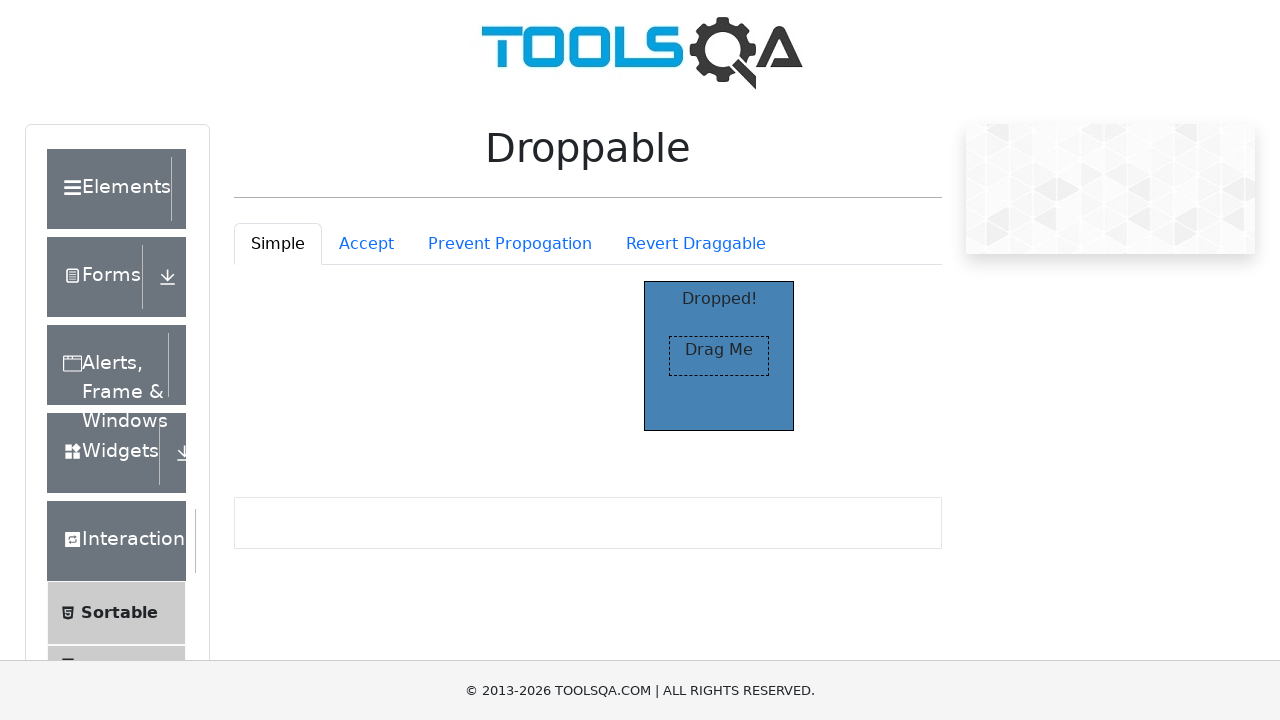